Tests various button properties and interactions including checking if buttons are enabled, getting button text/position/color/dimensions, and clicking a button to verify page title changes

Starting URL: https://leafground.com/button.xhtml

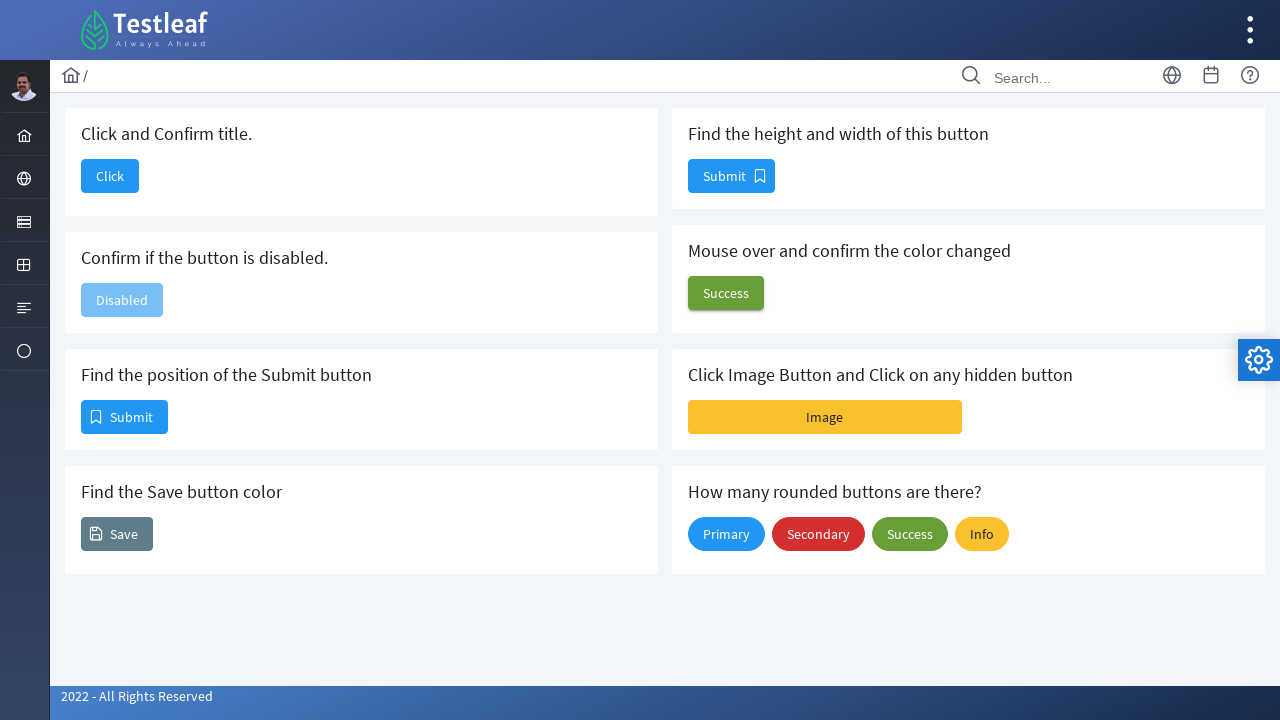

Checked if button is disabled
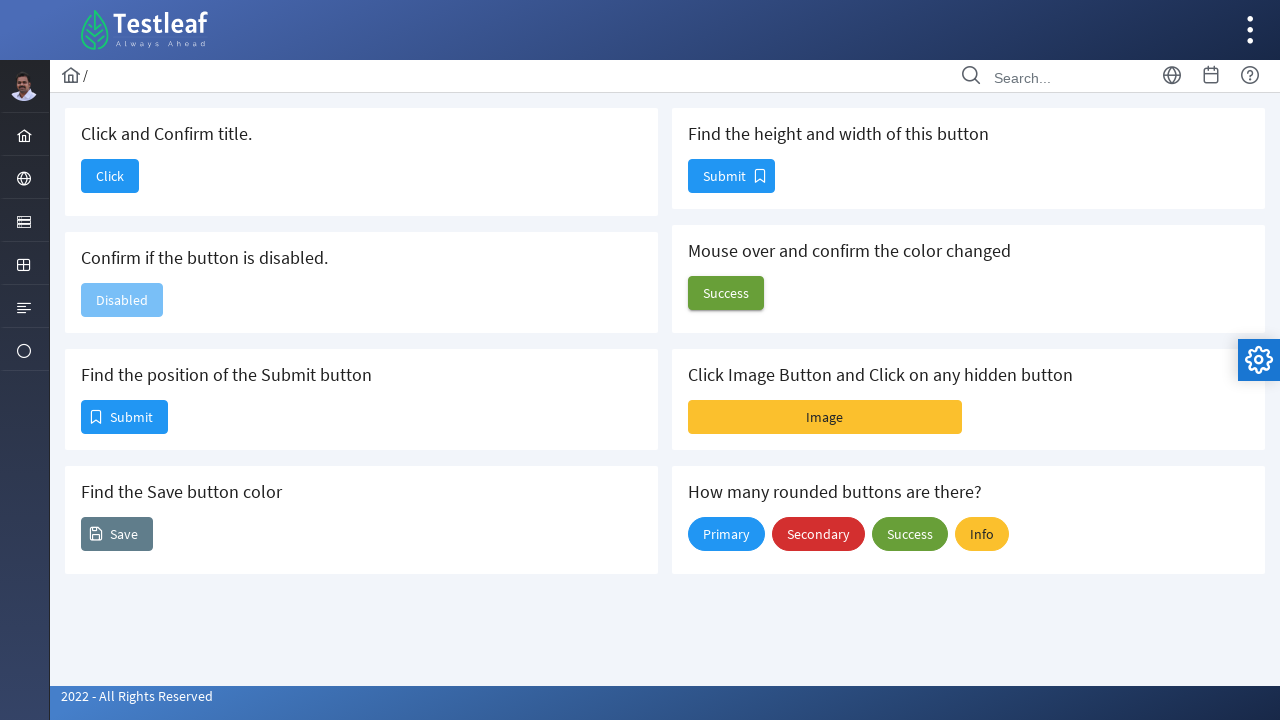

Retrieved text content of button
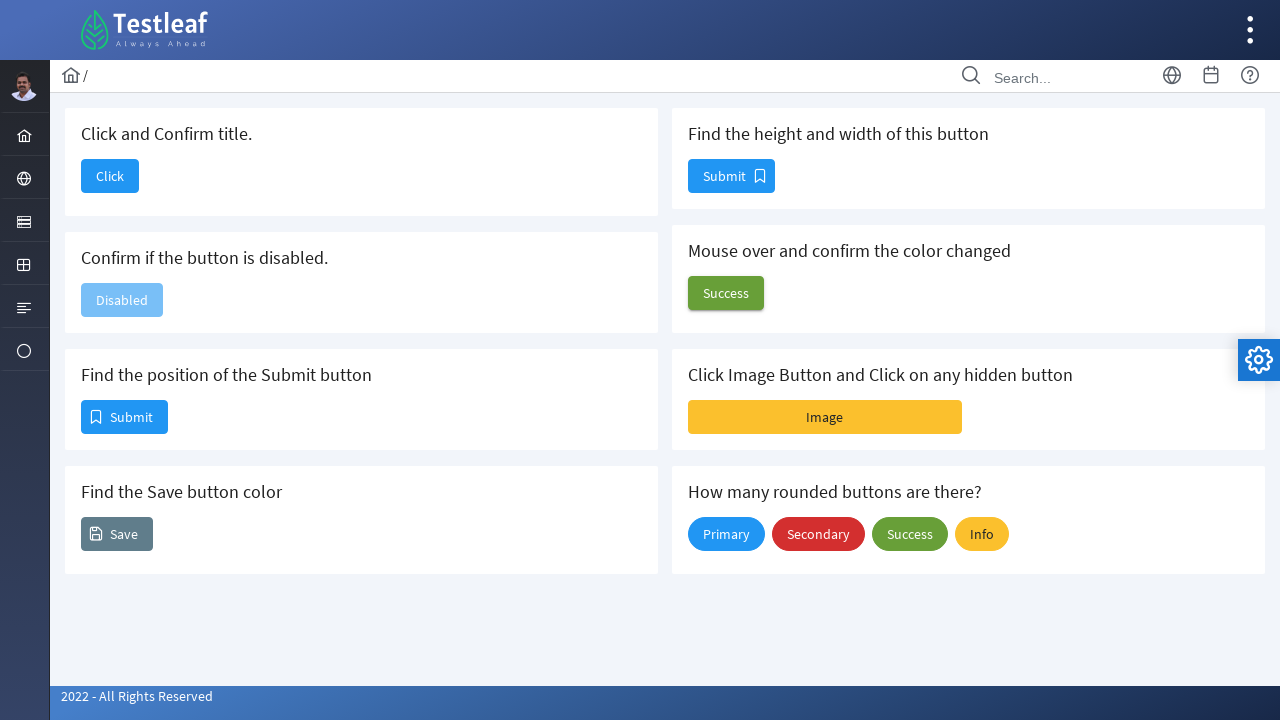

Retrieved position/bounding box of button
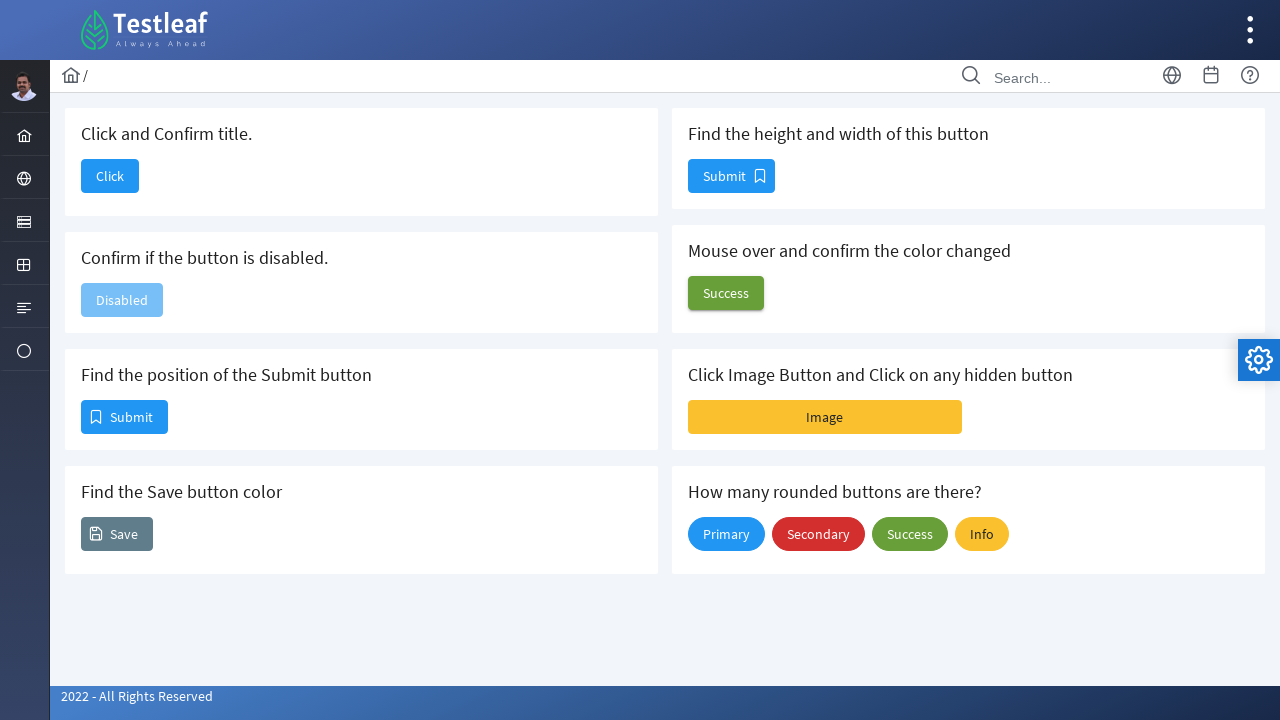

Retrieved text content of background color button
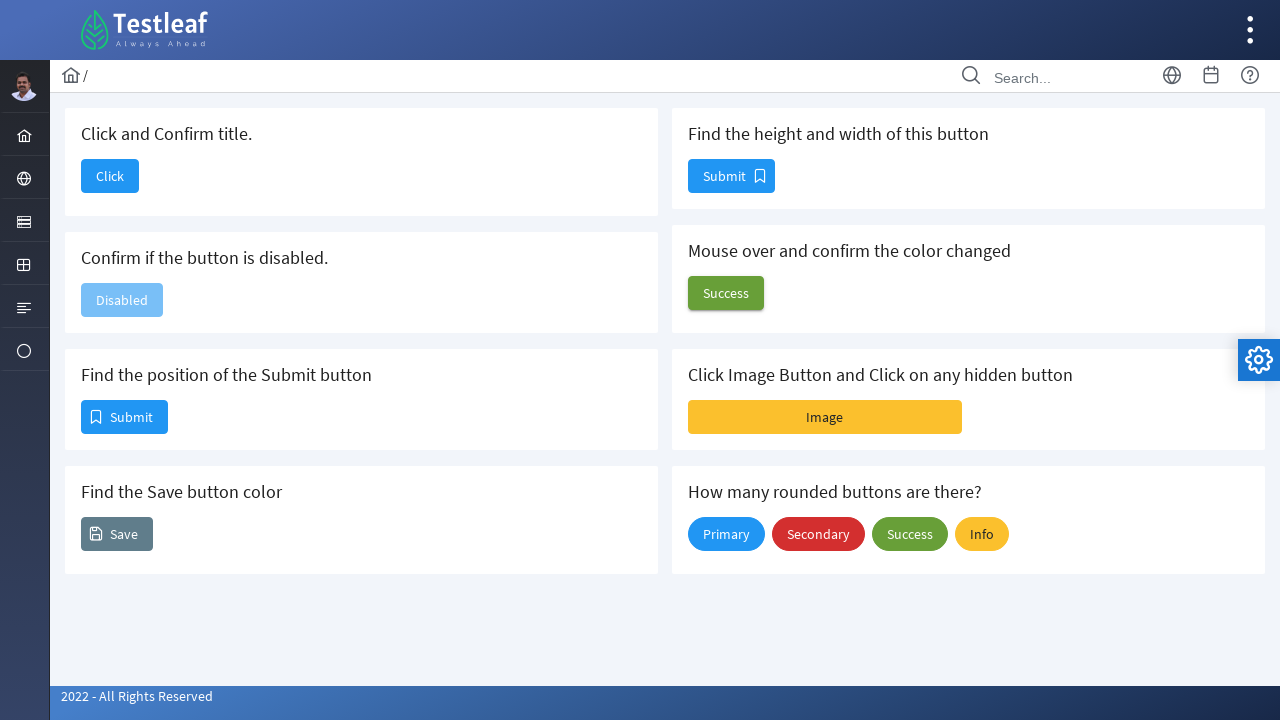

Retrieved background color of button
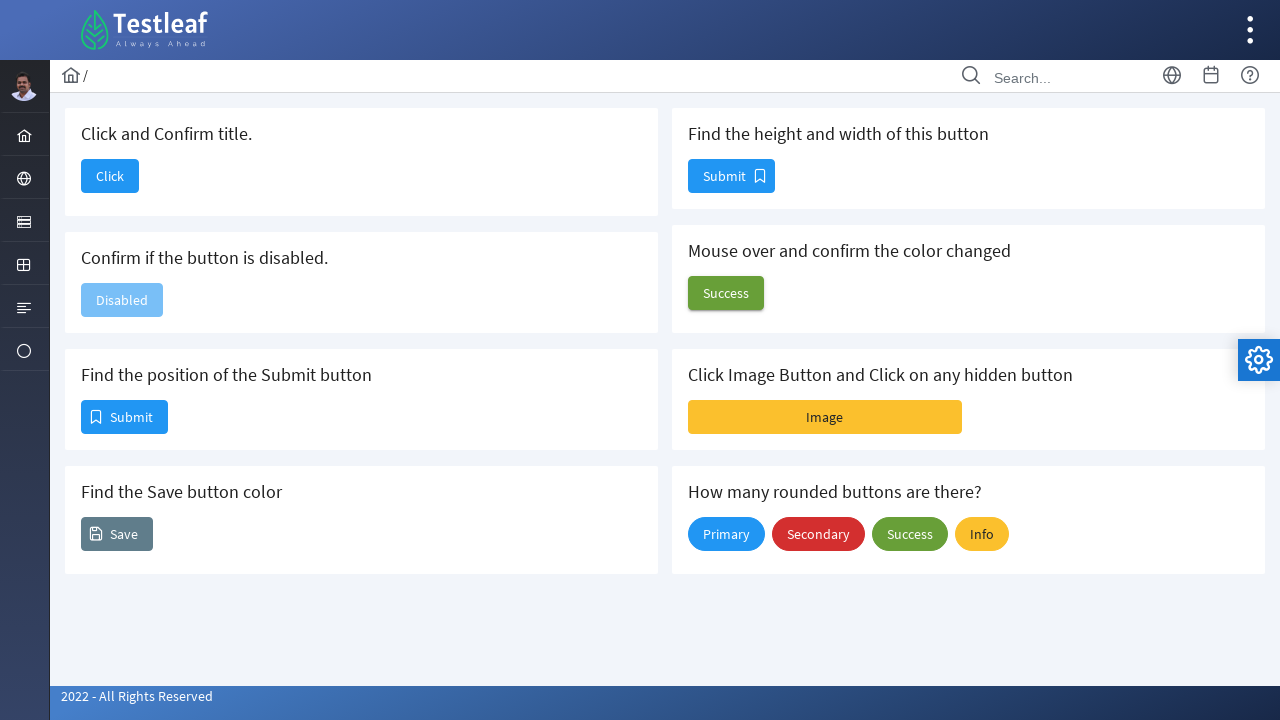

Retrieved text content of Submit button
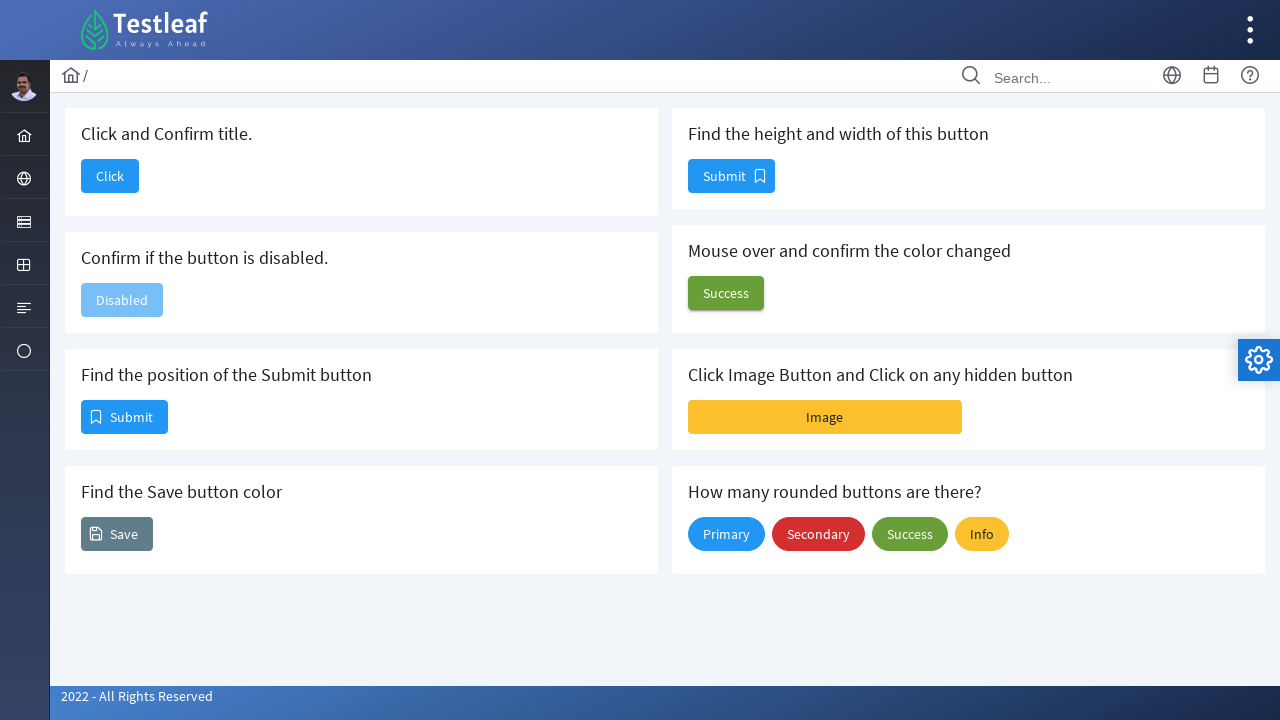

Retrieved width of Submit button
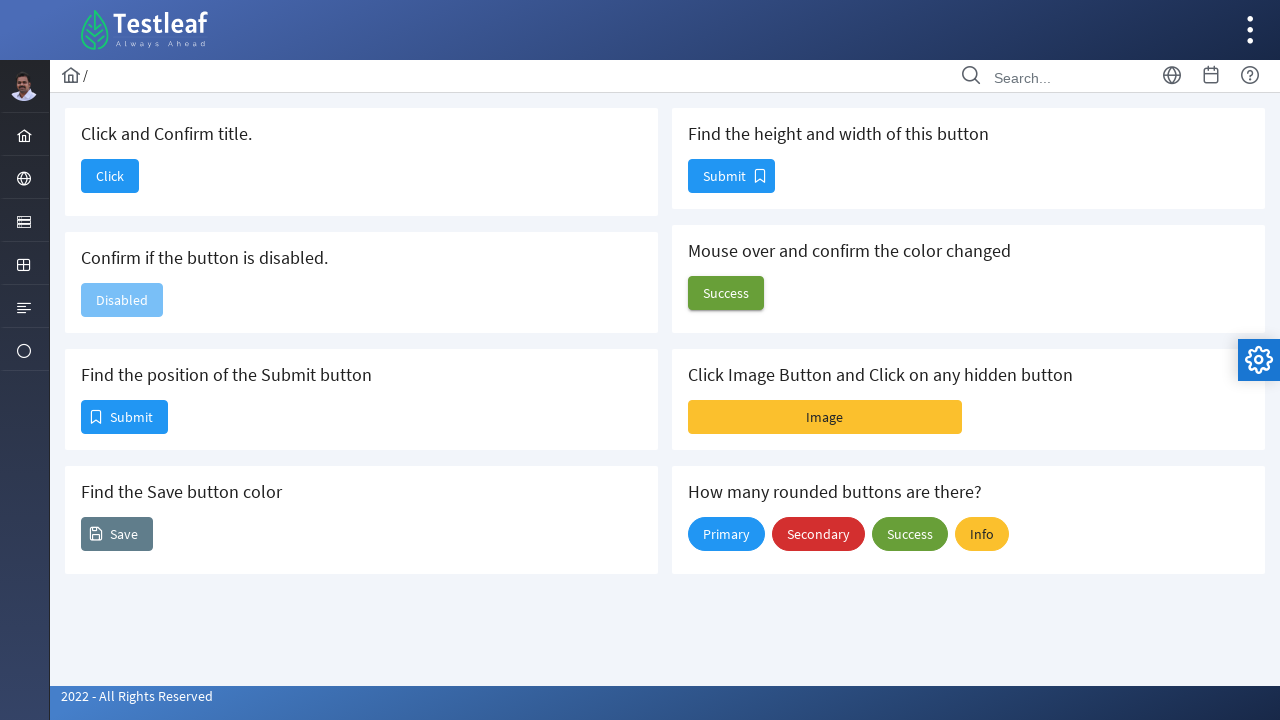

Retrieved height of Submit button
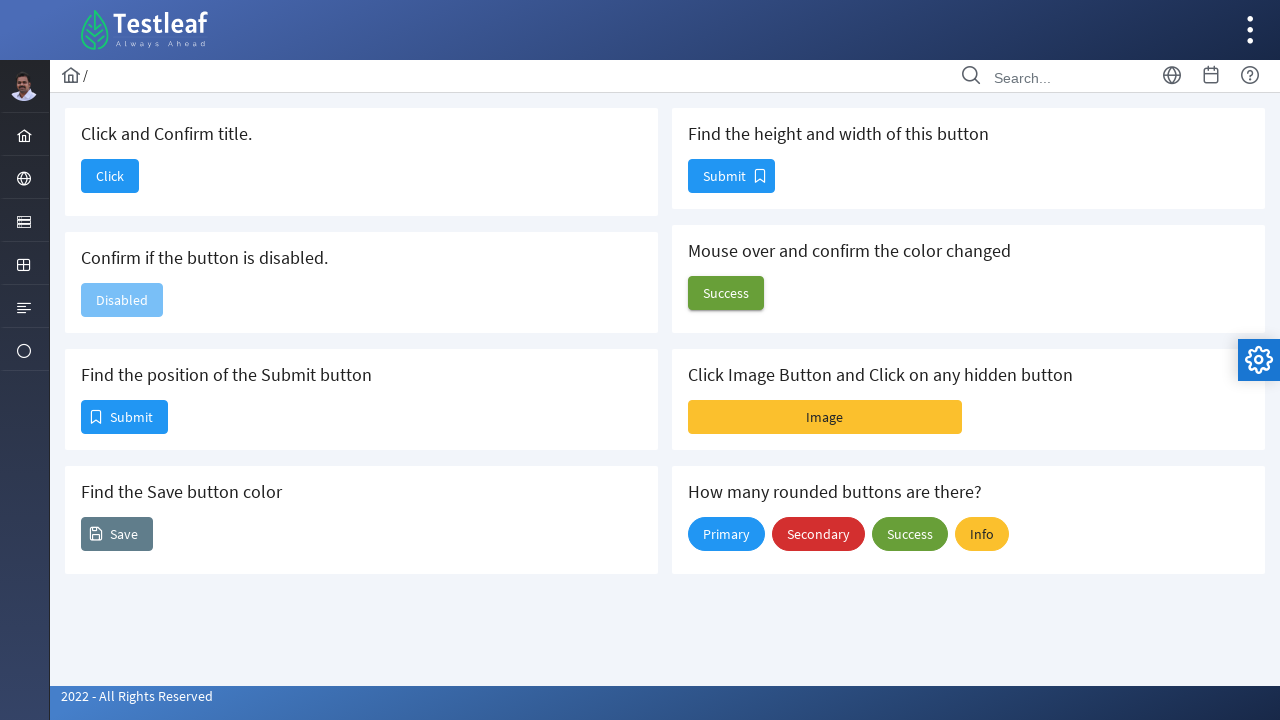

Clicked 'Click' button at (110, 176) on xpath=//span[text()='Click']
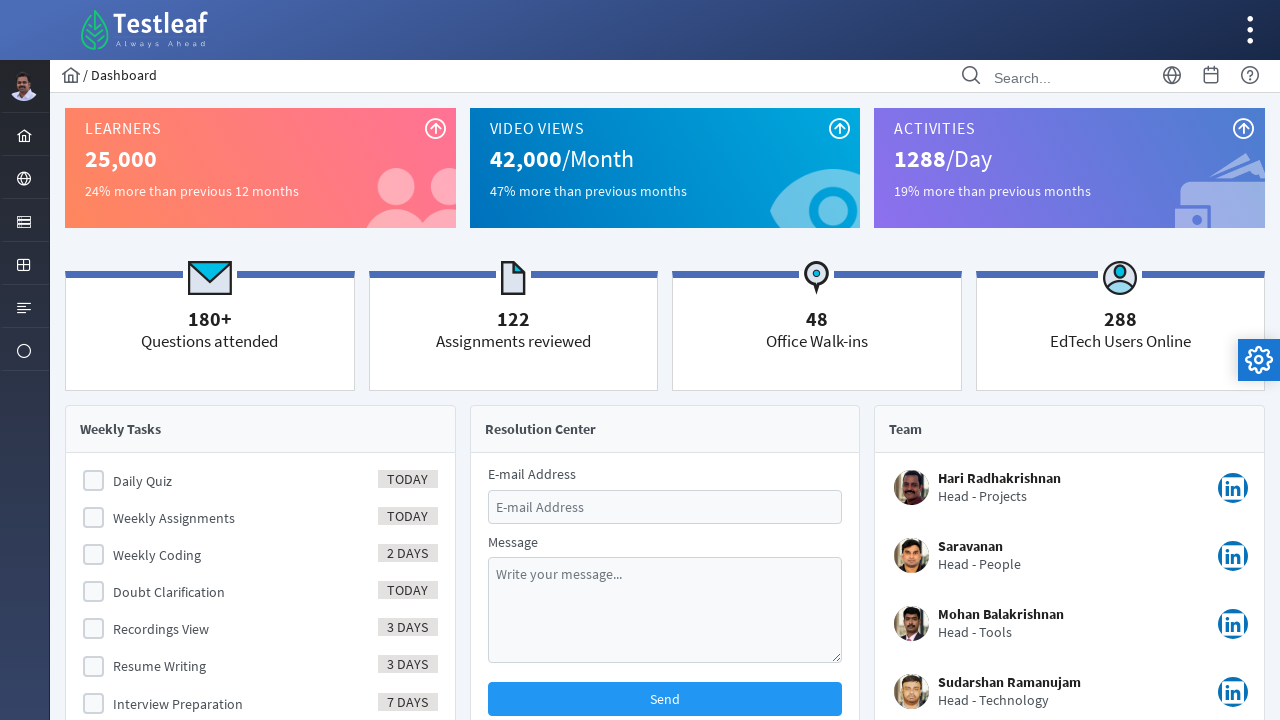

Verified page title changed after button click
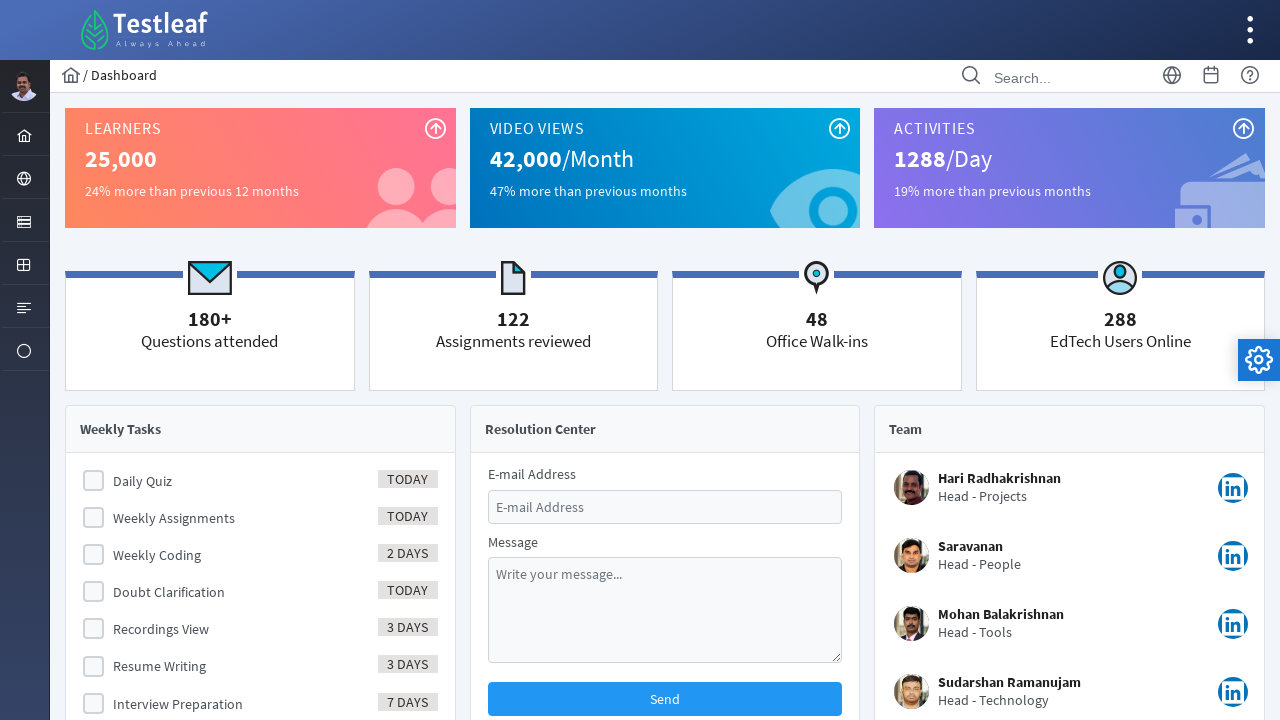

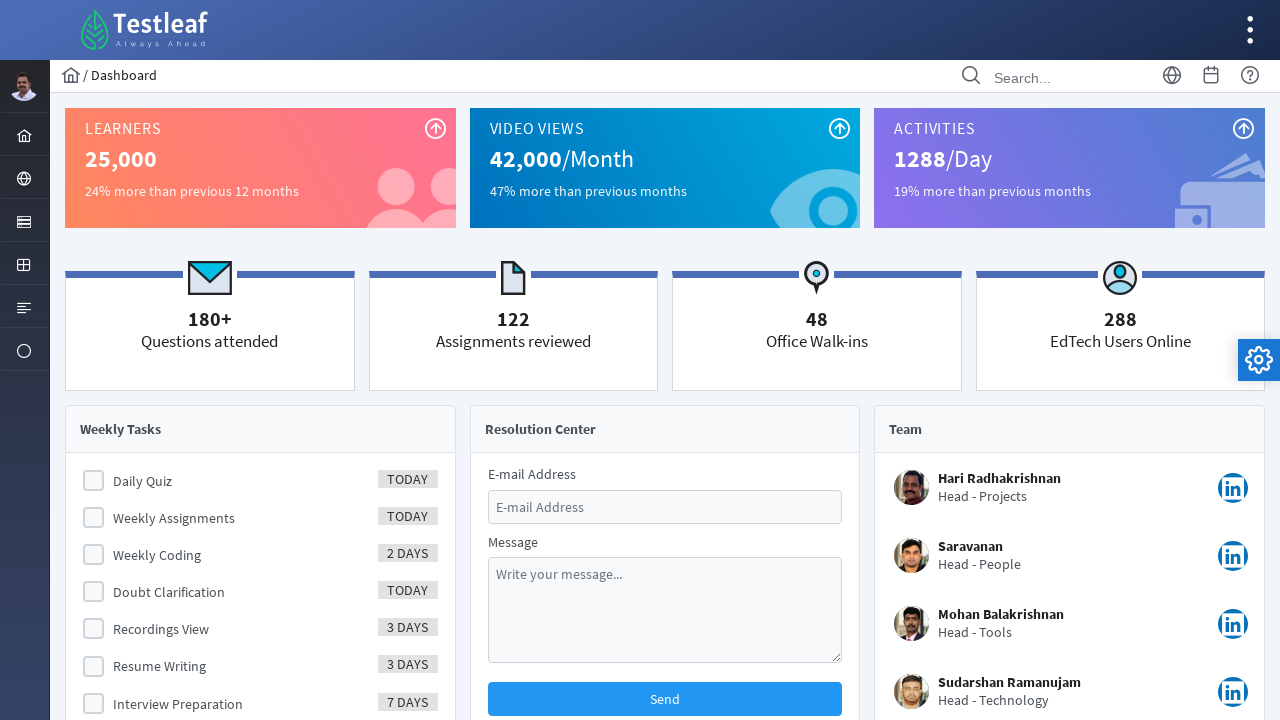